Navigates to HiStock page for stock 2886 (Mega Financial Holding) and retrieves the current stock price.

Starting URL: https://histock.tw/stock/2886

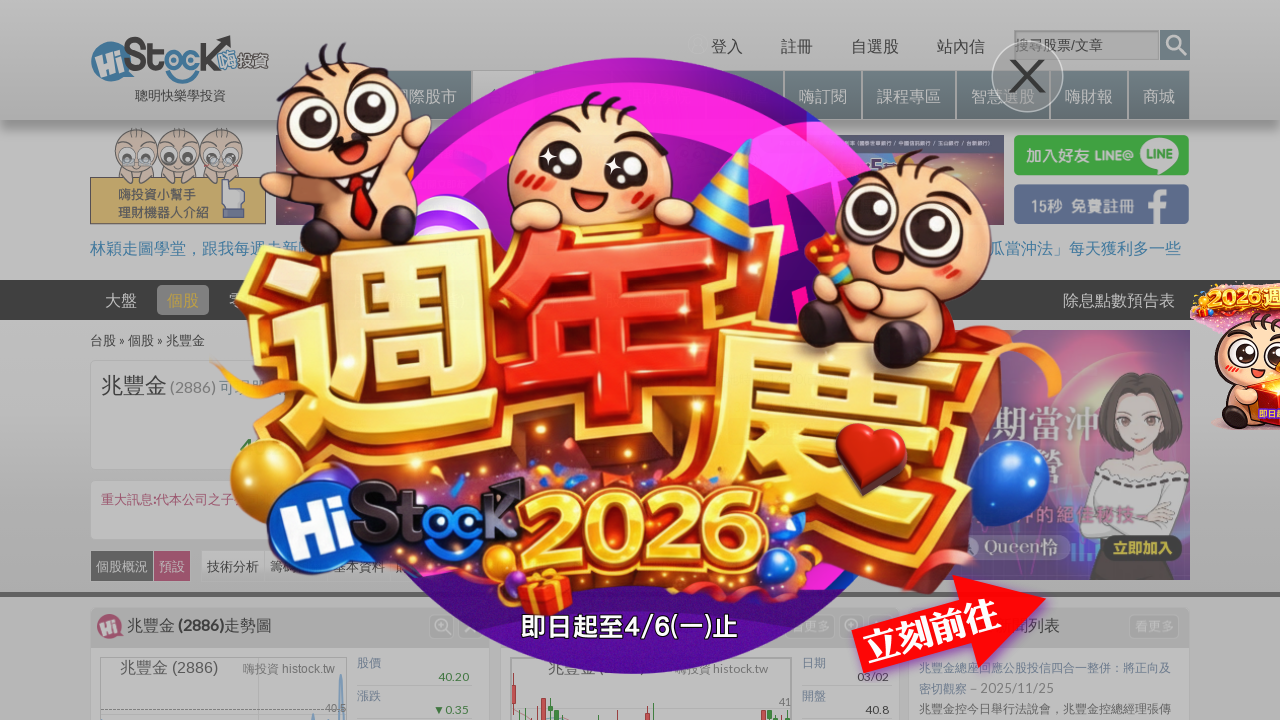

Waited for stock price element (.clr-rd) to load on HiStock page for stock 2886
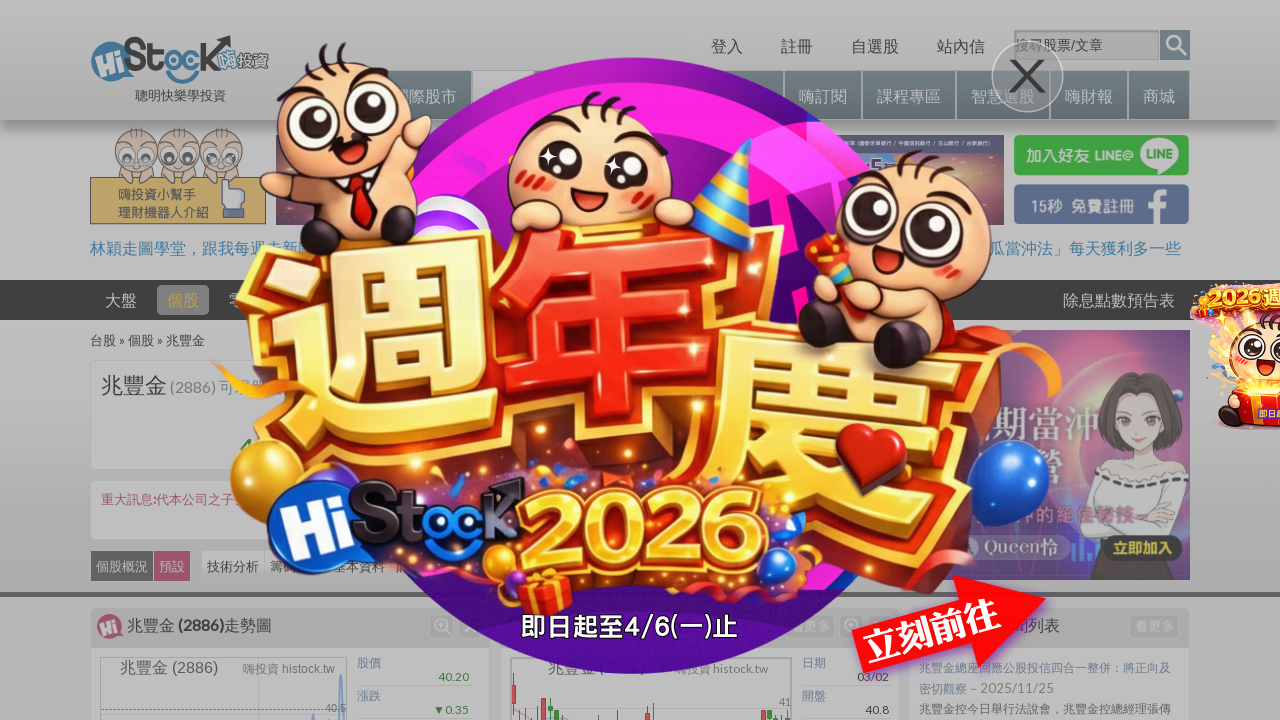

Located the first price element on the page
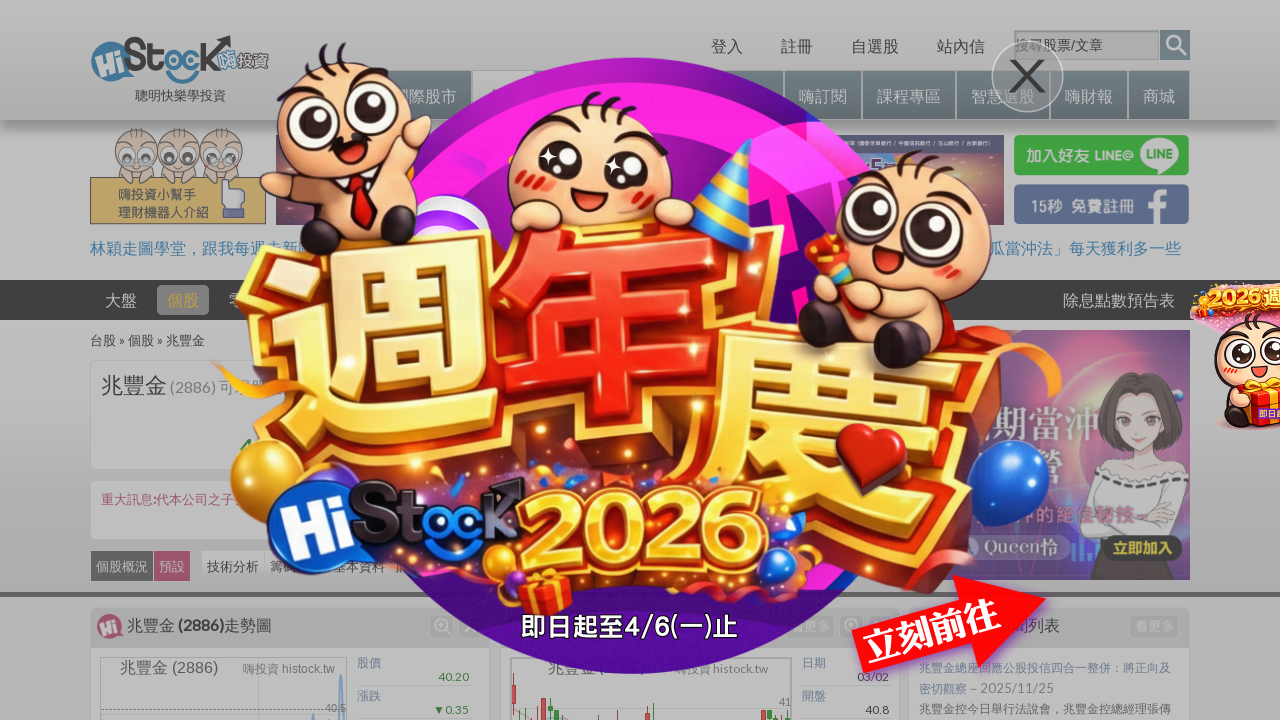

Retrieved stock price text: +1.1%
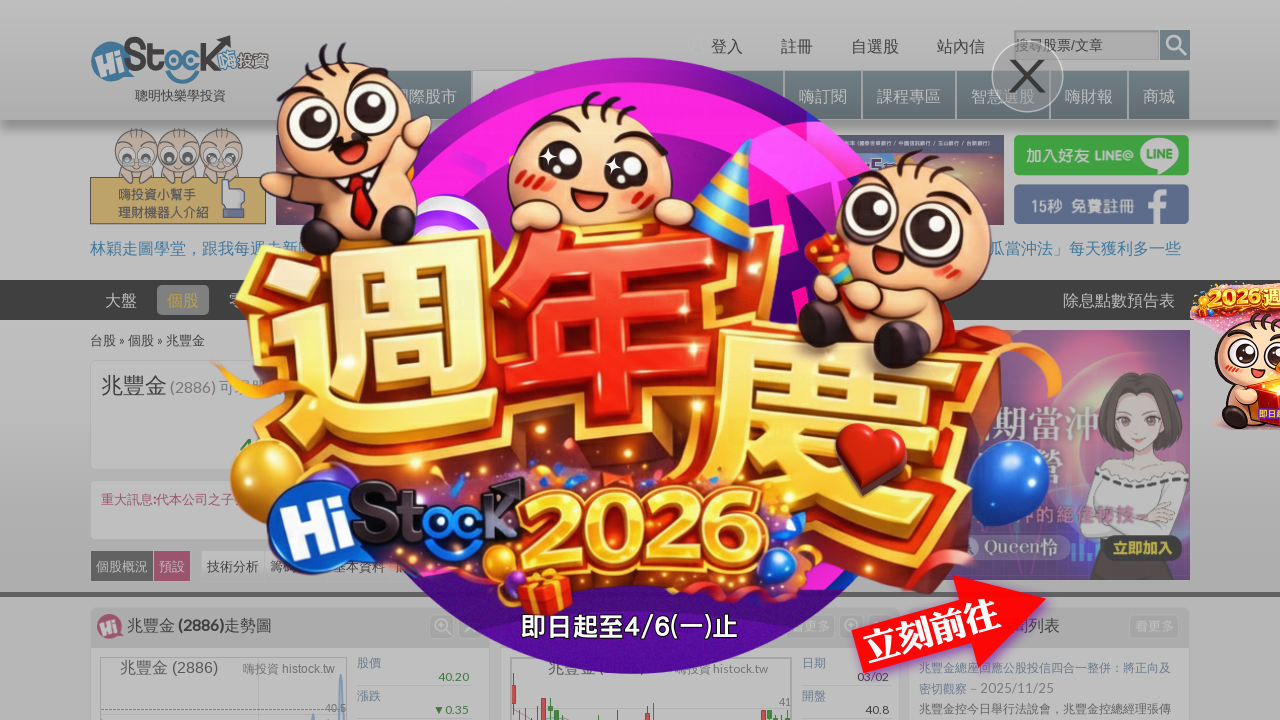

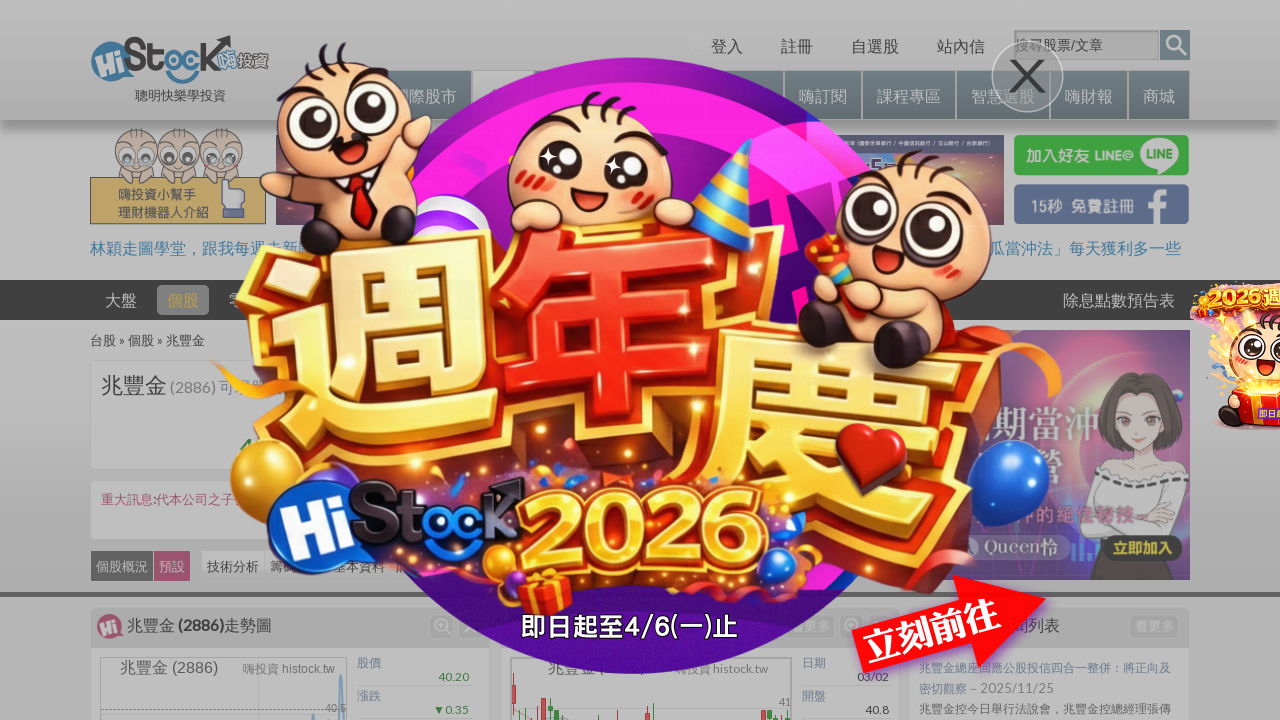